Solves a mathematical challenge by extracting a value from an element attribute, calculating a result, and submitting a form with checkboxes

Starting URL: http://suninjuly.github.io/get_attribute.html

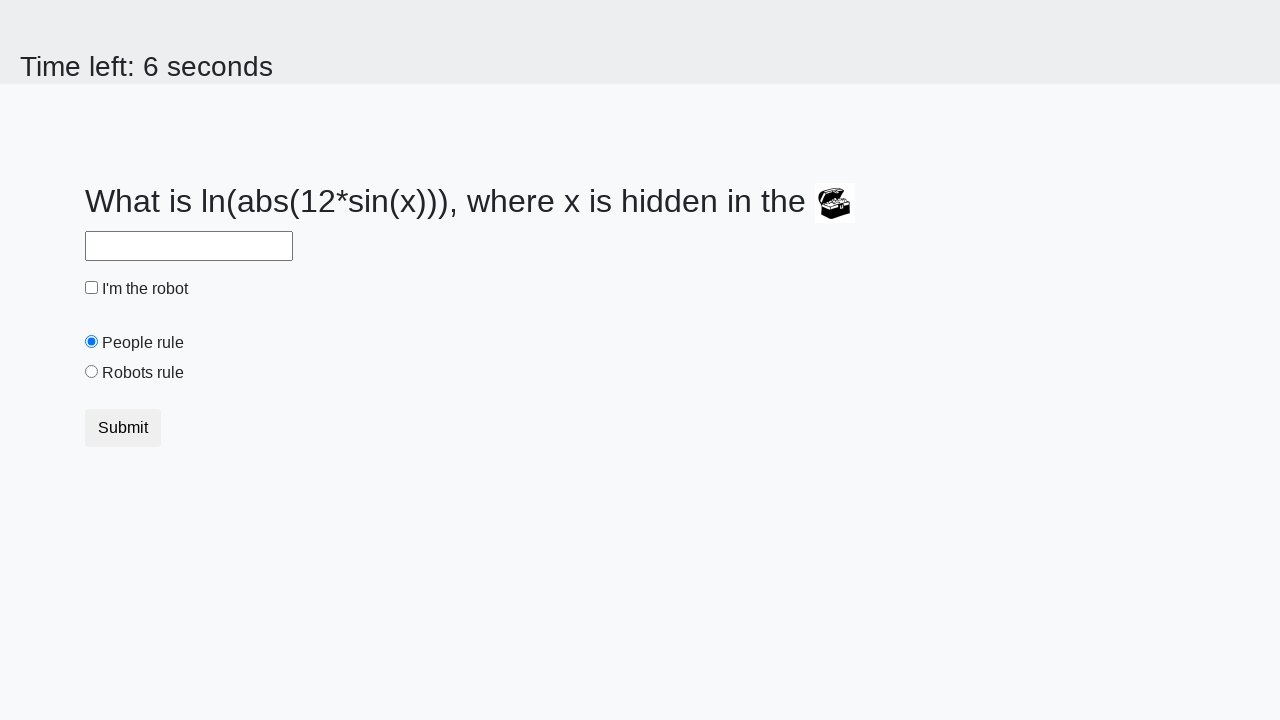

Located treasure element
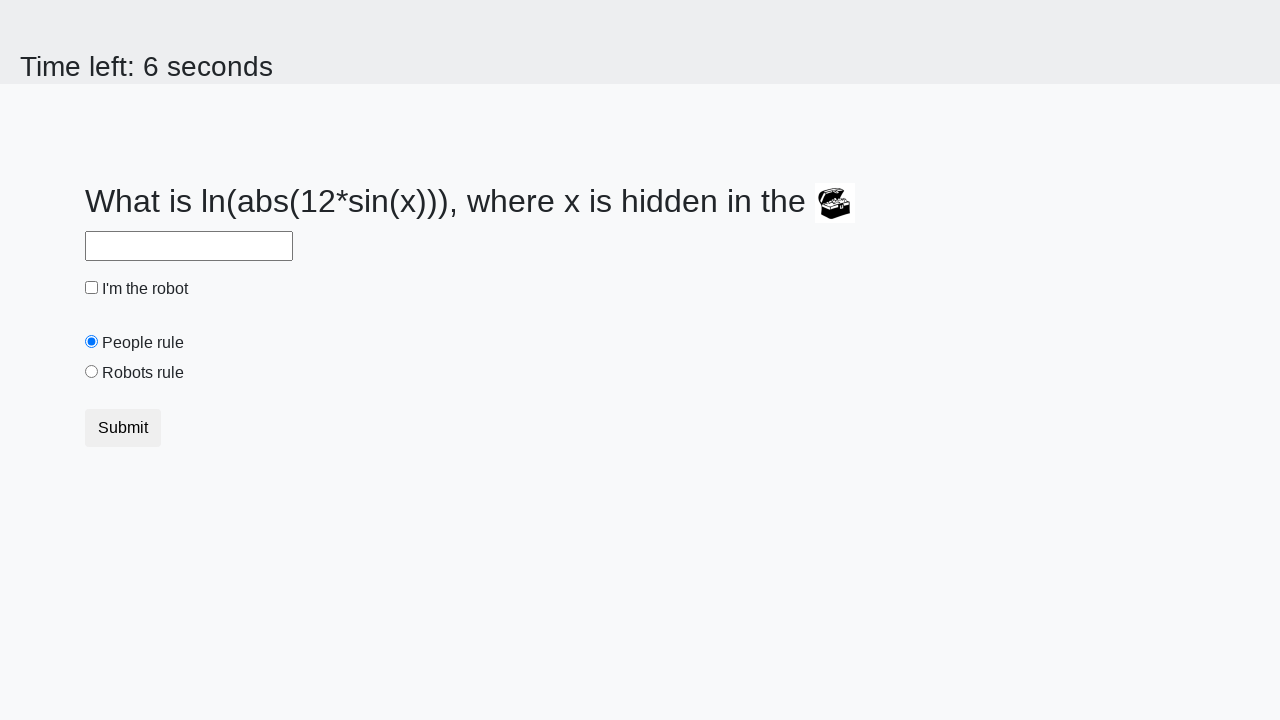

Extracted valuex attribute from treasure element: 373
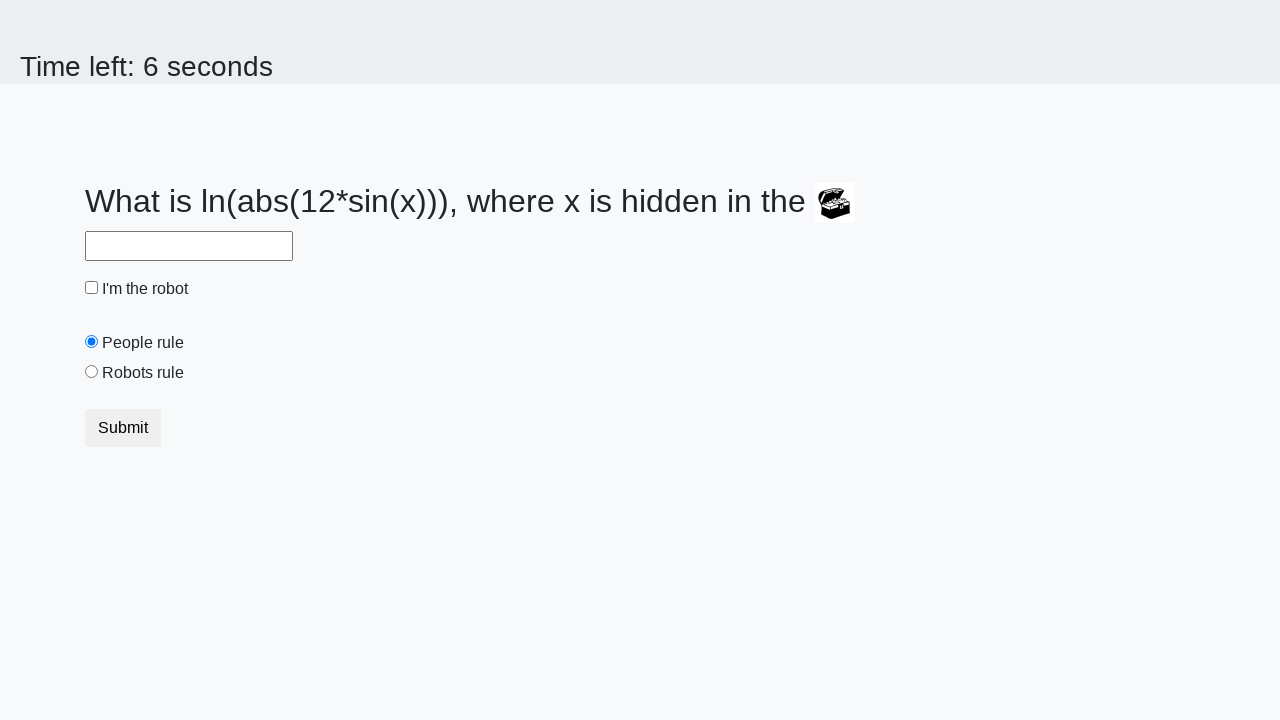

Calculated result using formula: y = 2.198513535086867
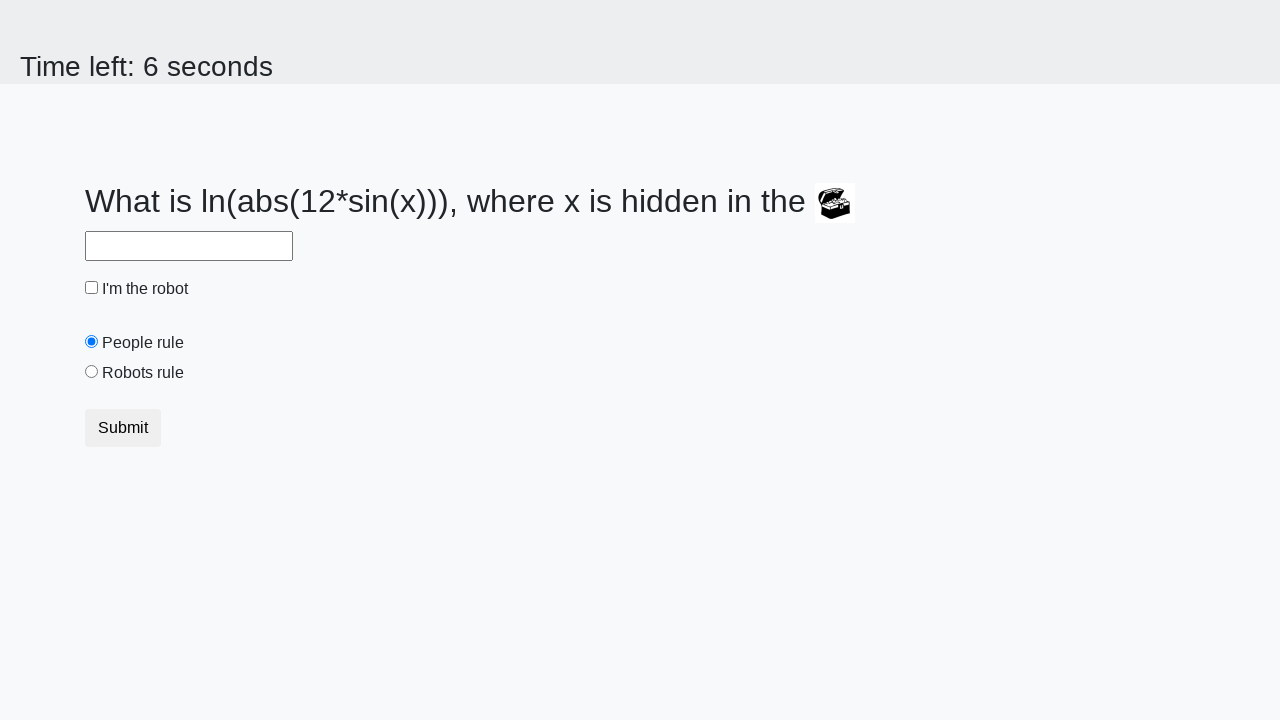

Filled answer field with calculated value: 2.198513535086867 on #answer
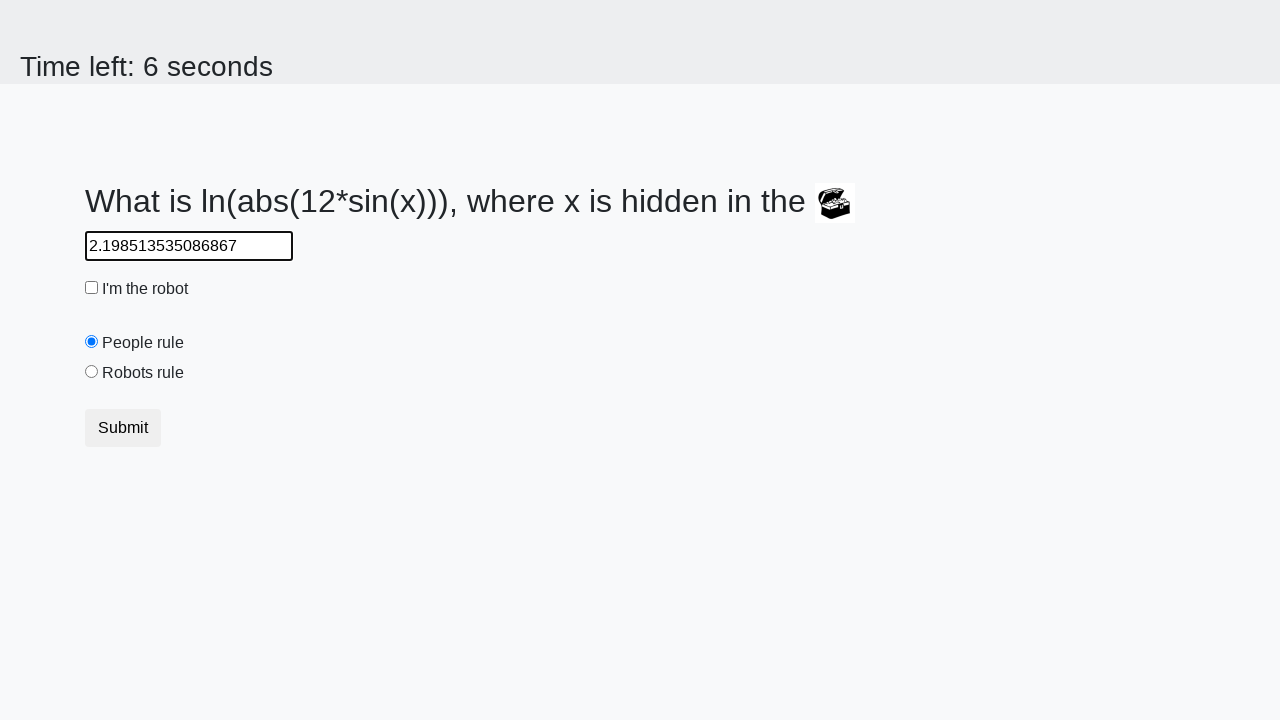

Checked the robot checkbox at (92, 288) on #robotCheckbox
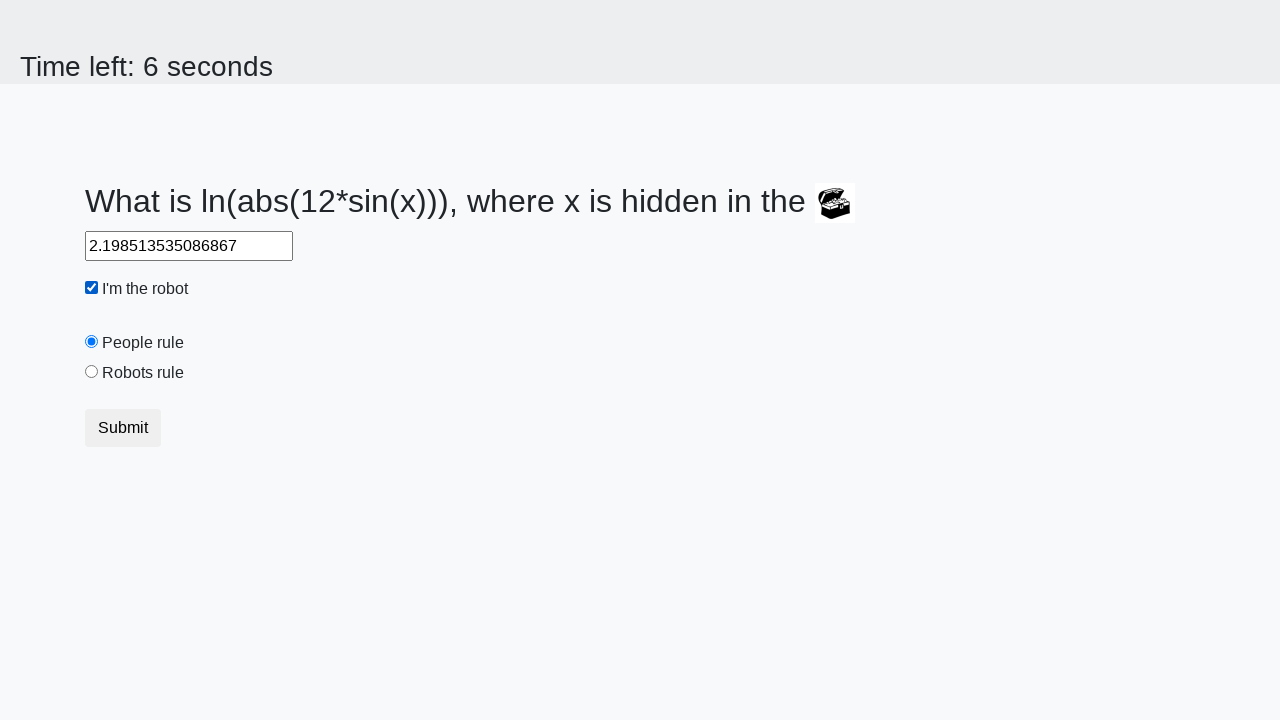

Selected the robots rule radio button at (92, 372) on #robotsRule
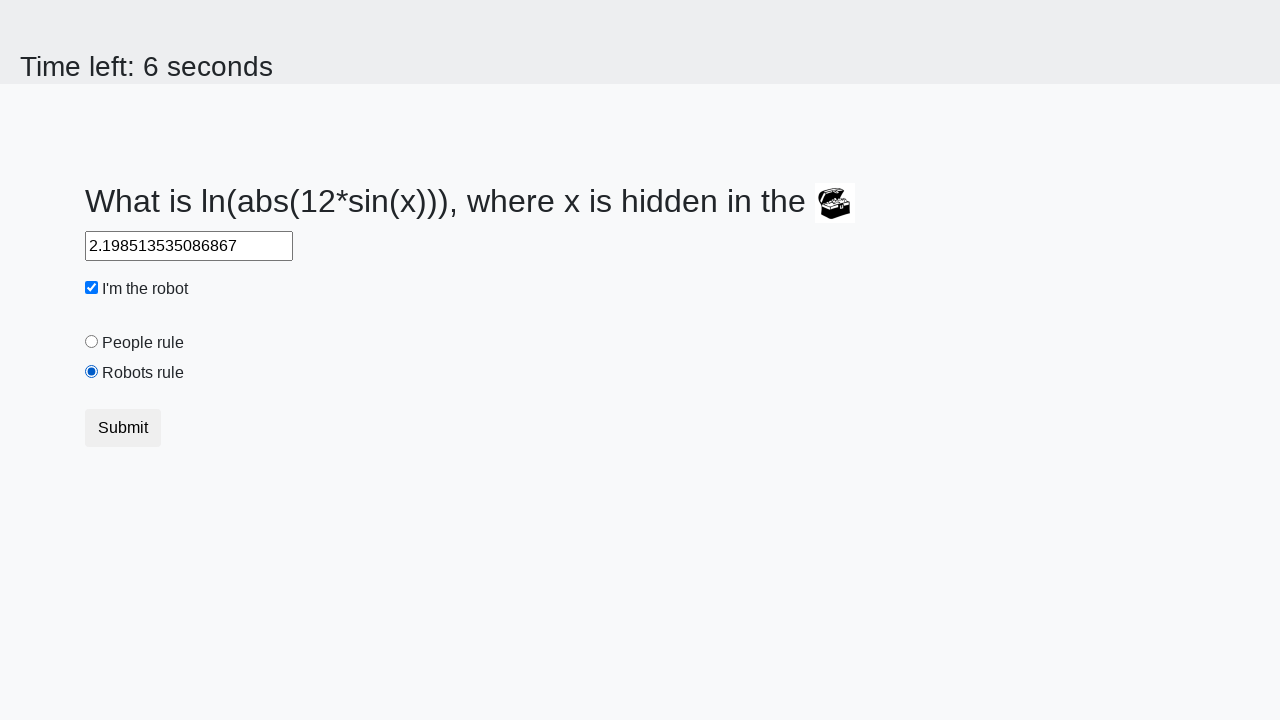

Submitted the form at (123, 428) on button[type='submit']
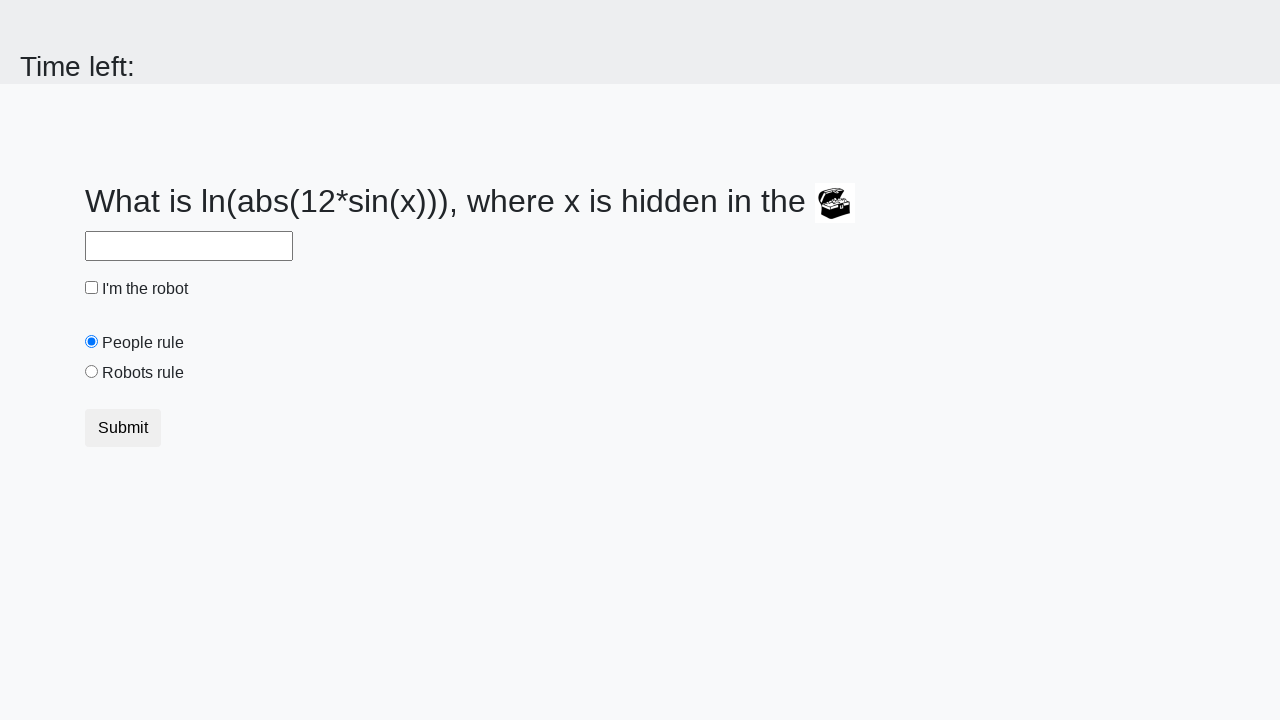

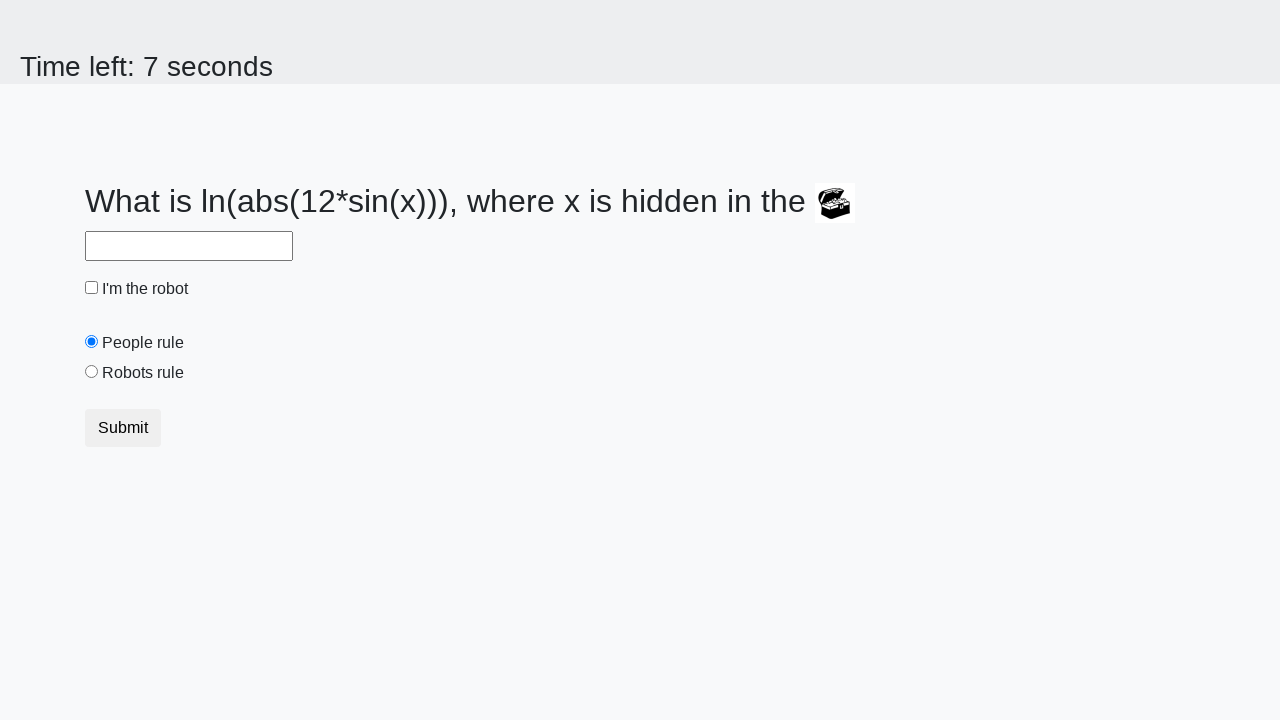